Navigates to W3Schools Bootstrap dropdowns tutorial page and retrieves the page title

Starting URL: https://www.w3schools.com/bootstrap/bootstrap_dropdowns.asp

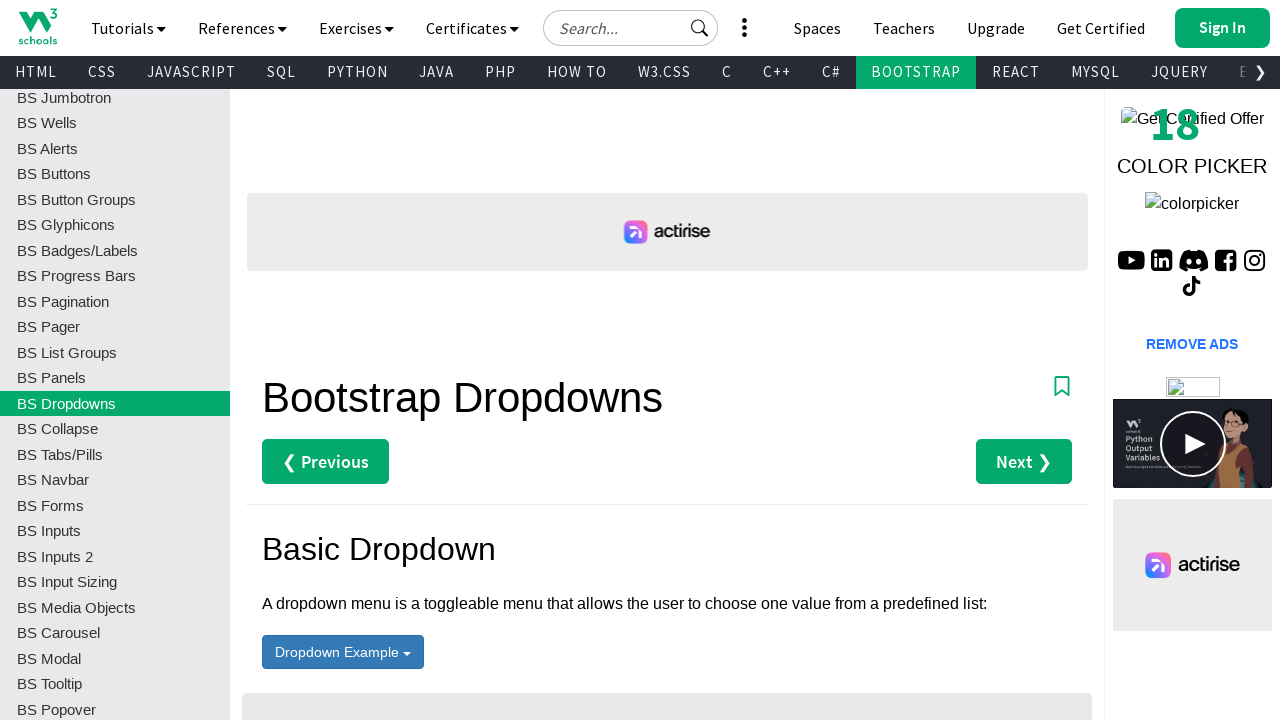

Navigated to W3Schools Bootstrap dropdowns tutorial page
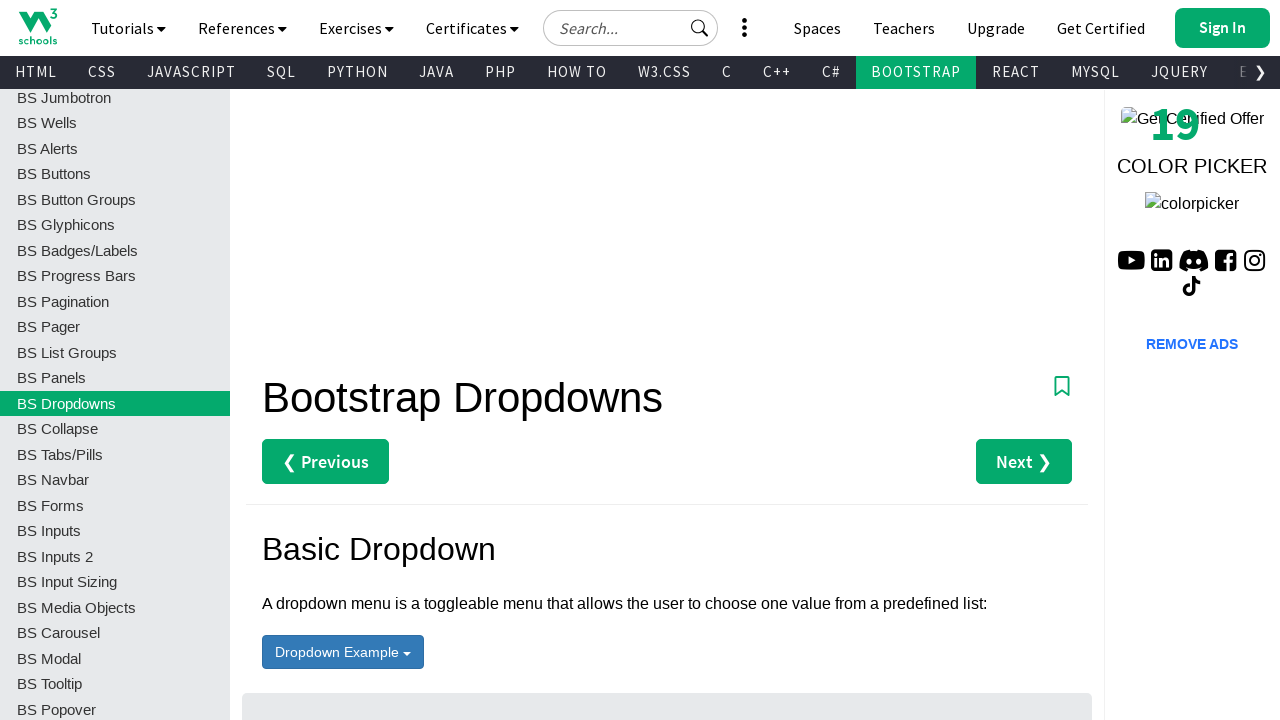

Retrieved page title: Bootstrap Dropdowns
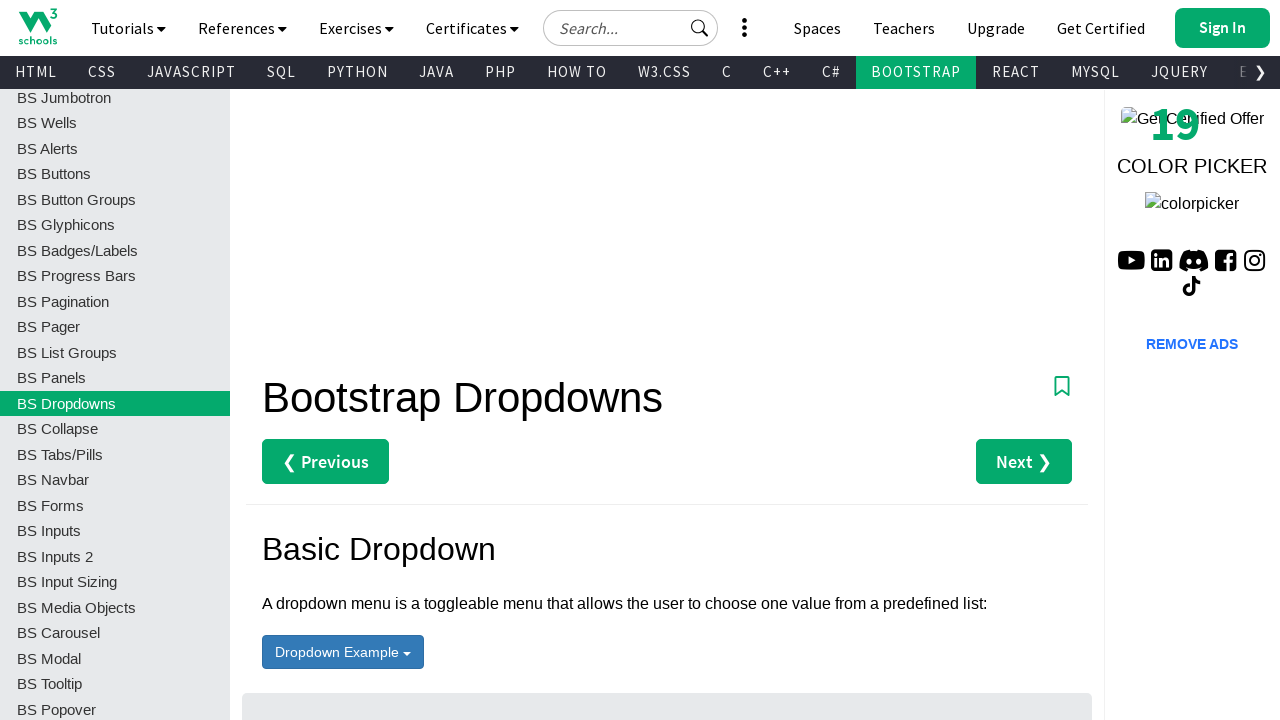

Printed page title to console
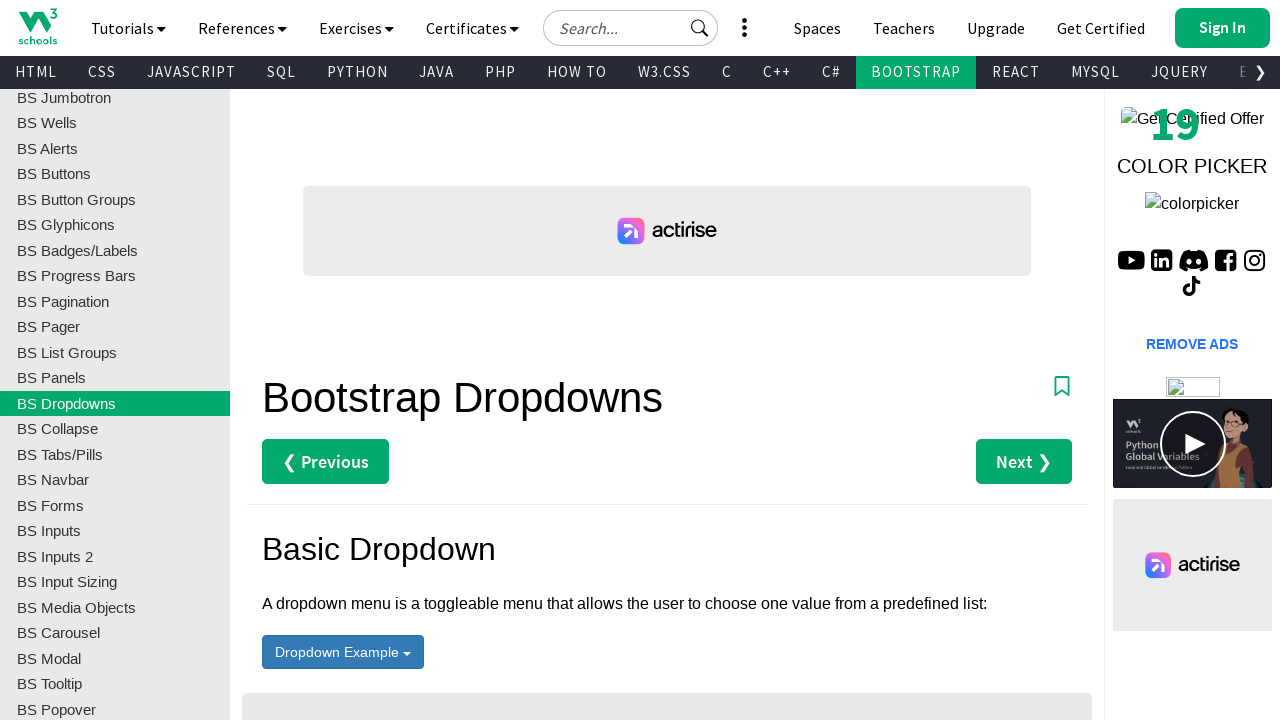

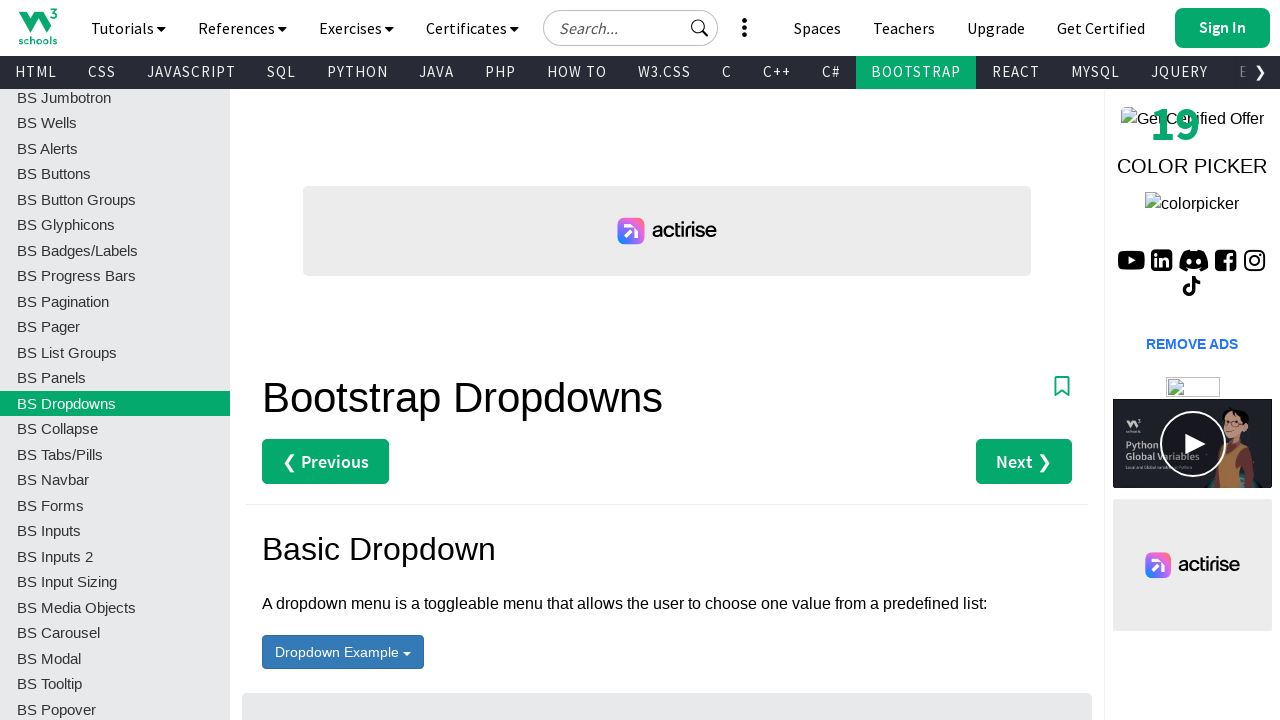